Tests the forgot password functionality by navigating to the password reset form, entering an email address, and setting a new password with confirmation.

Starting URL: https://rahulshettyacademy.com/client/

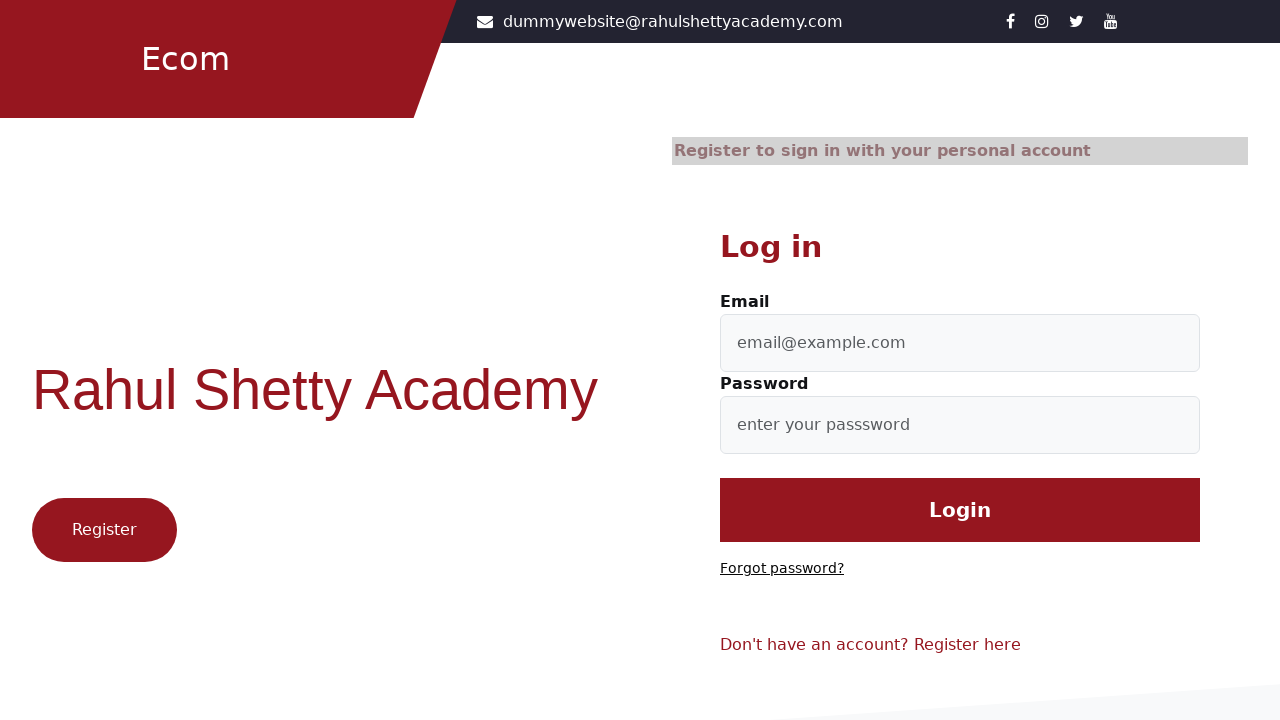

Clicked 'Forgot password?' link to navigate to password reset form at (782, 569) on text=Forgot password?
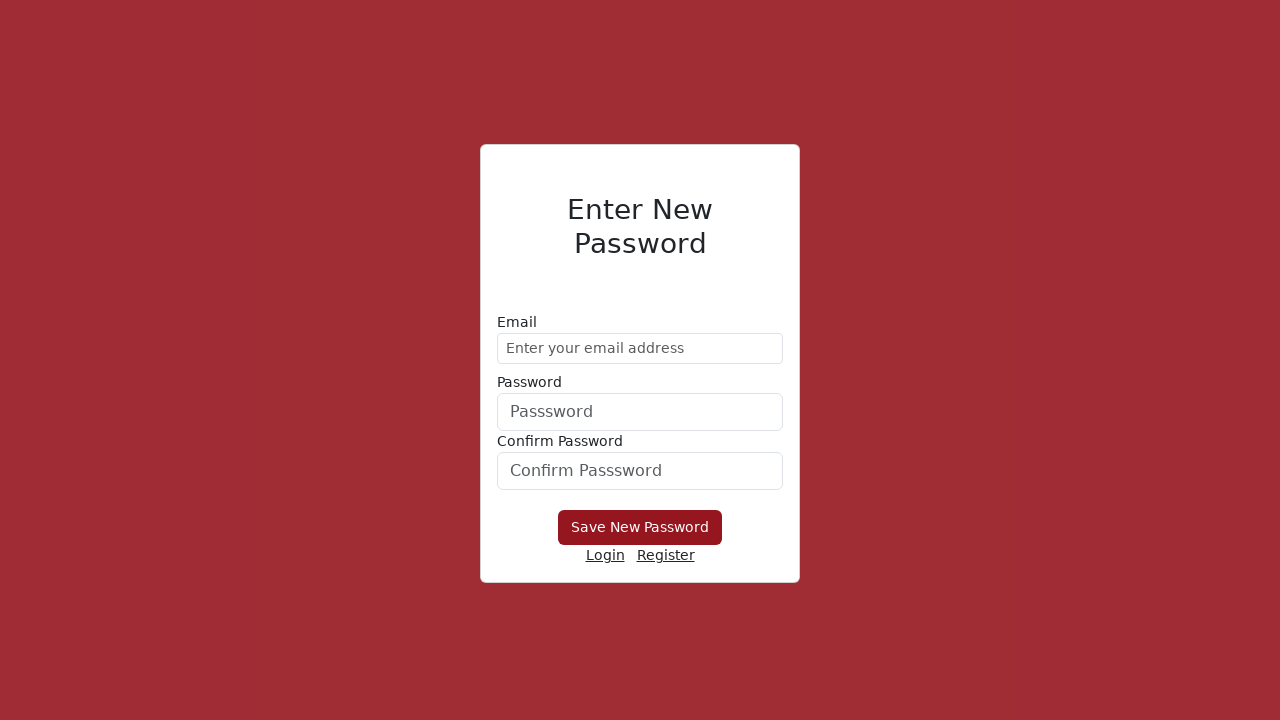

Entered email address 'demo@gmail.com' in the email field on //form/div[1]/input
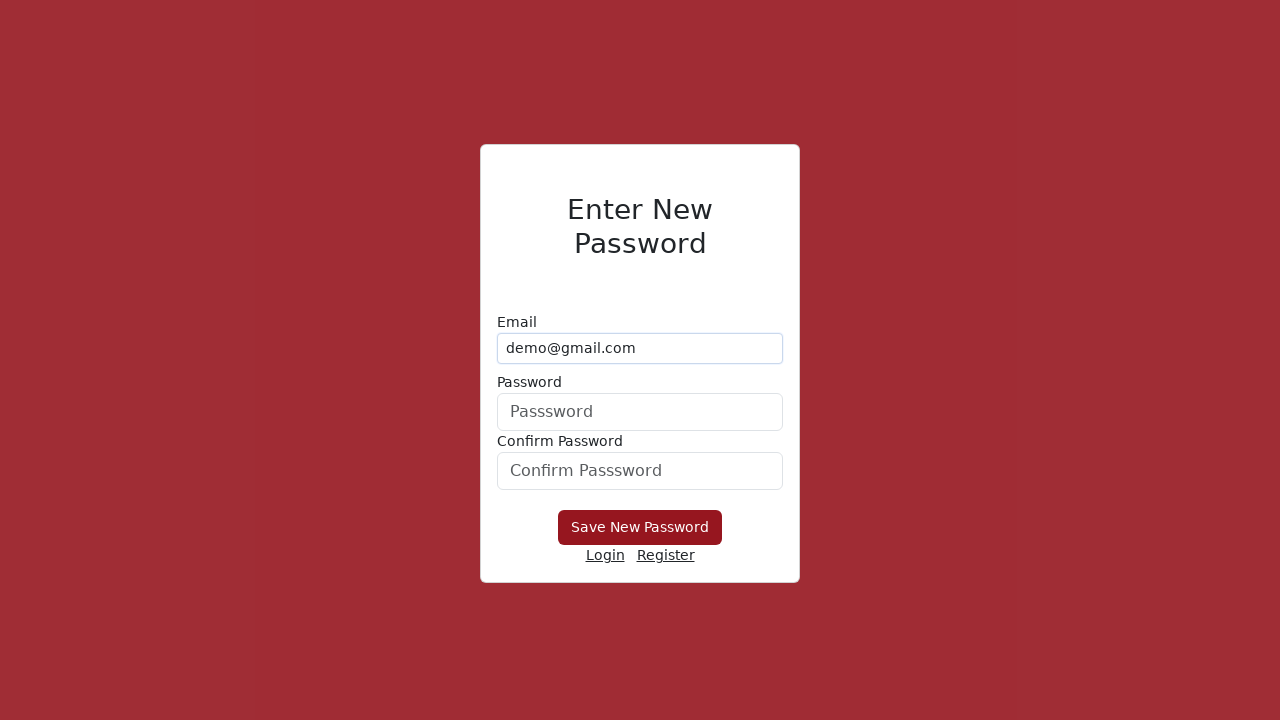

Entered new password 'Hello@1234' in the password field on form div:nth-child(2) input
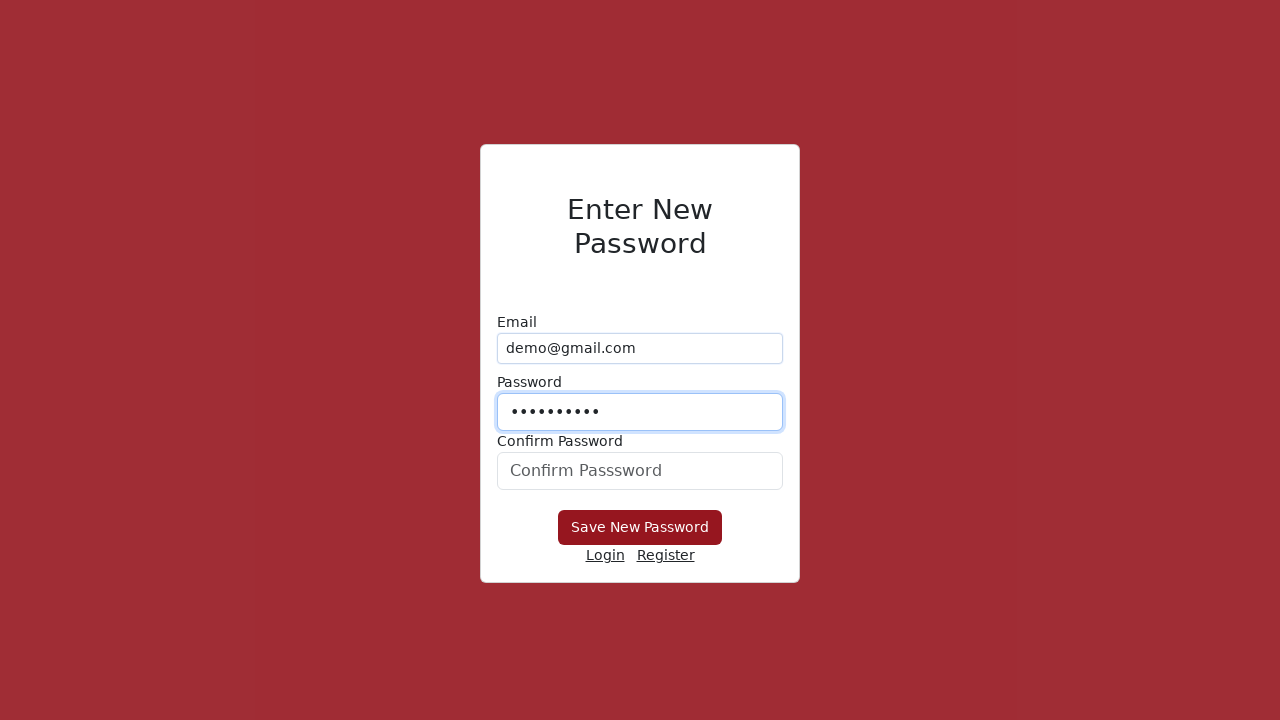

Confirmed new password 'Hello@1234' in the confirmation field on #confirmPassword
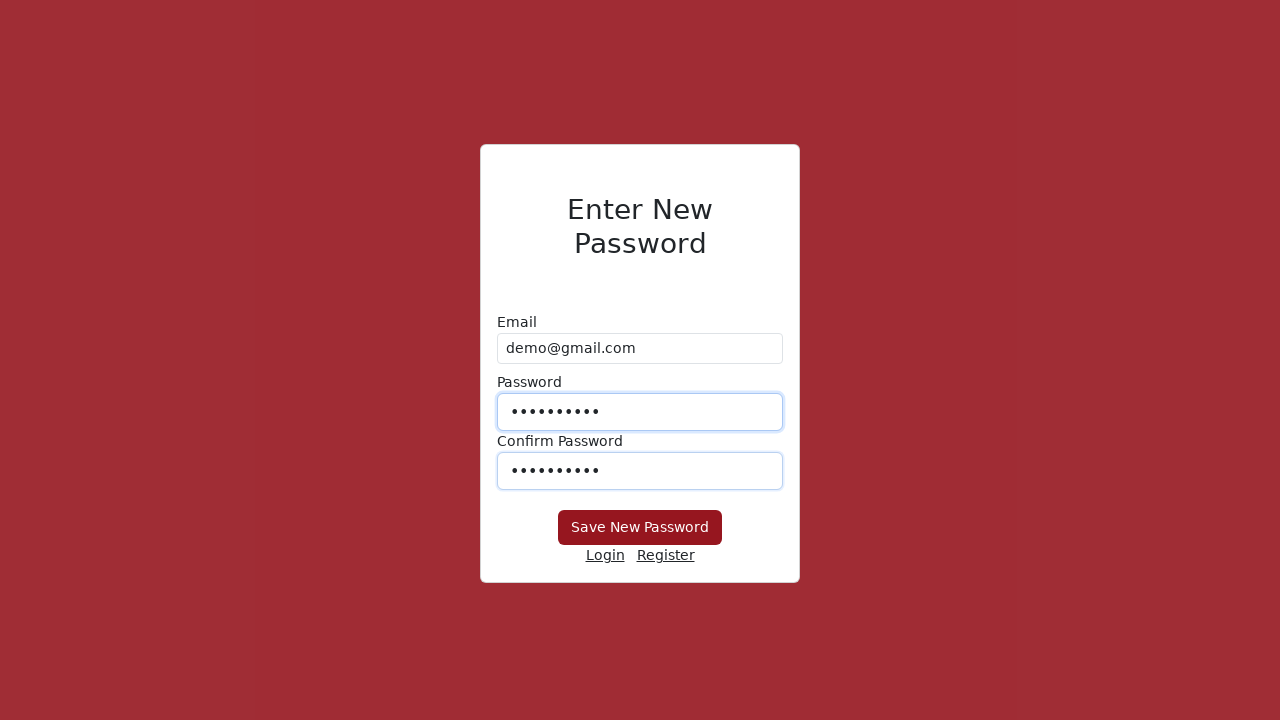

Clicked 'Save New Password' button to submit the password reset form at (640, 528) on xpath=//button[text()='Save New Password']
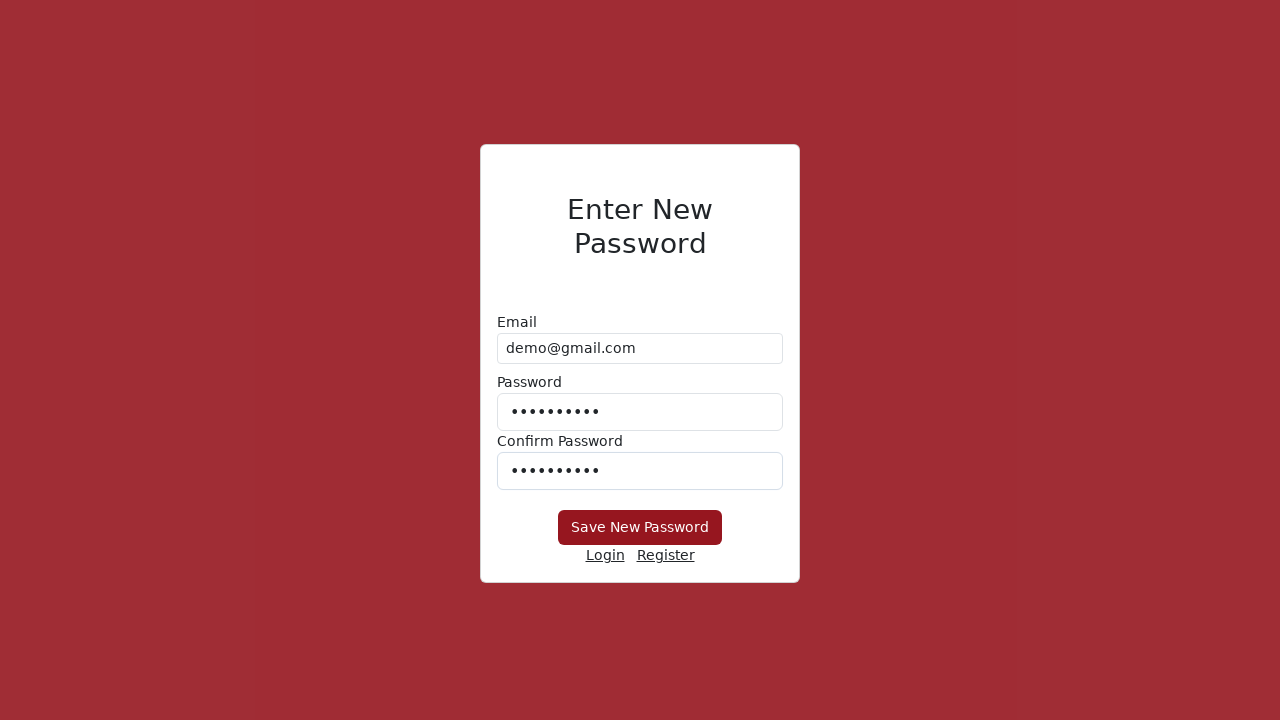

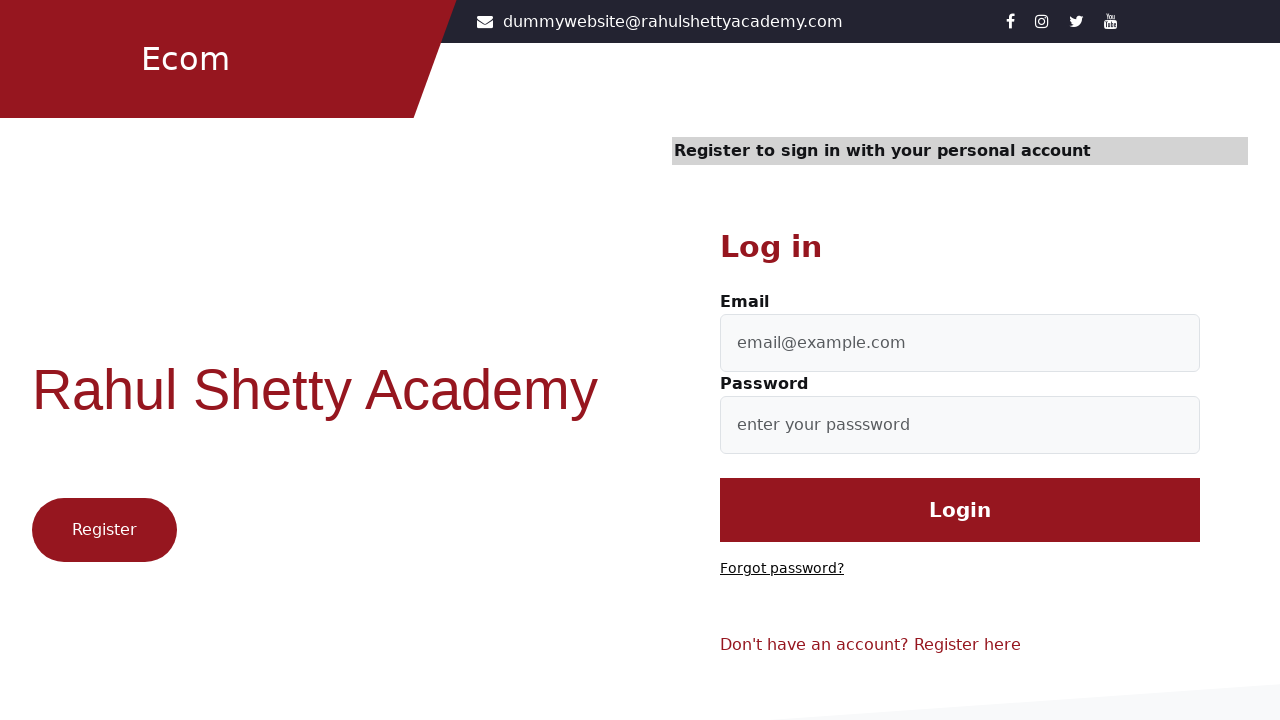